Verifies the form element is present on the Forgot Password page

Starting URL: https://cannatrader-frontend.vercel.app/home

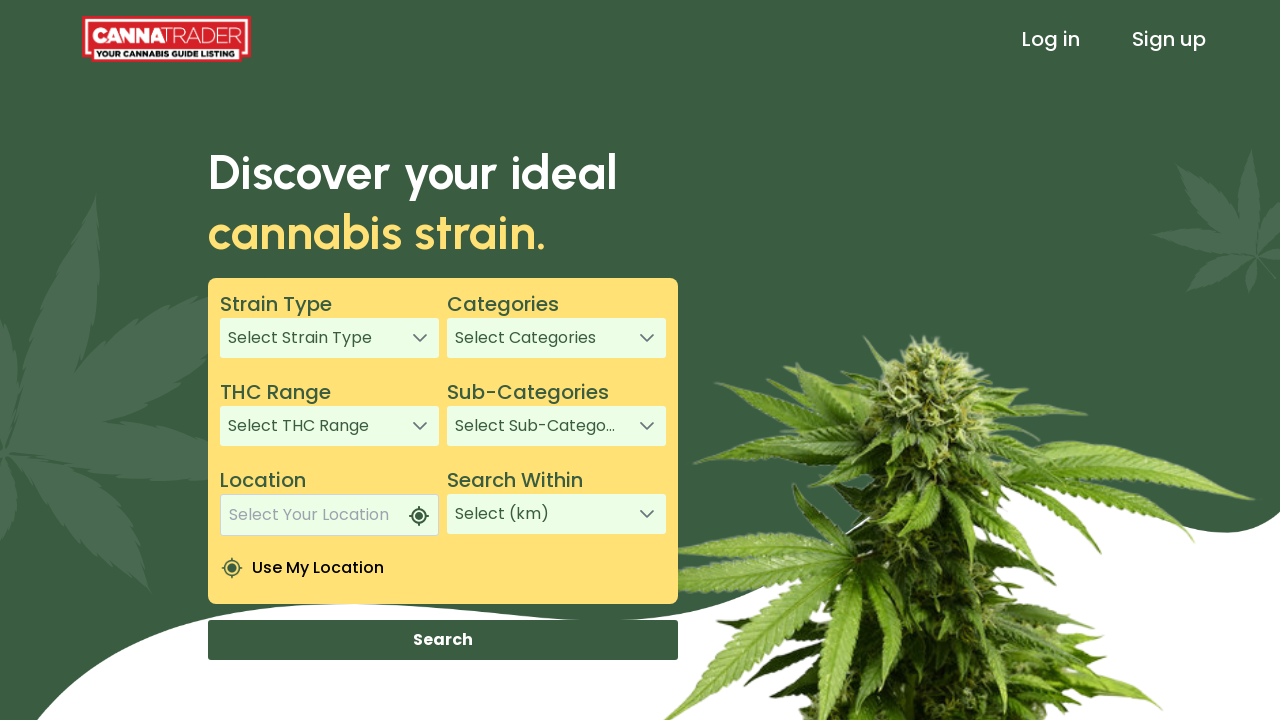

Clicked Log in link at (1051, 39) on a:text('Log in')
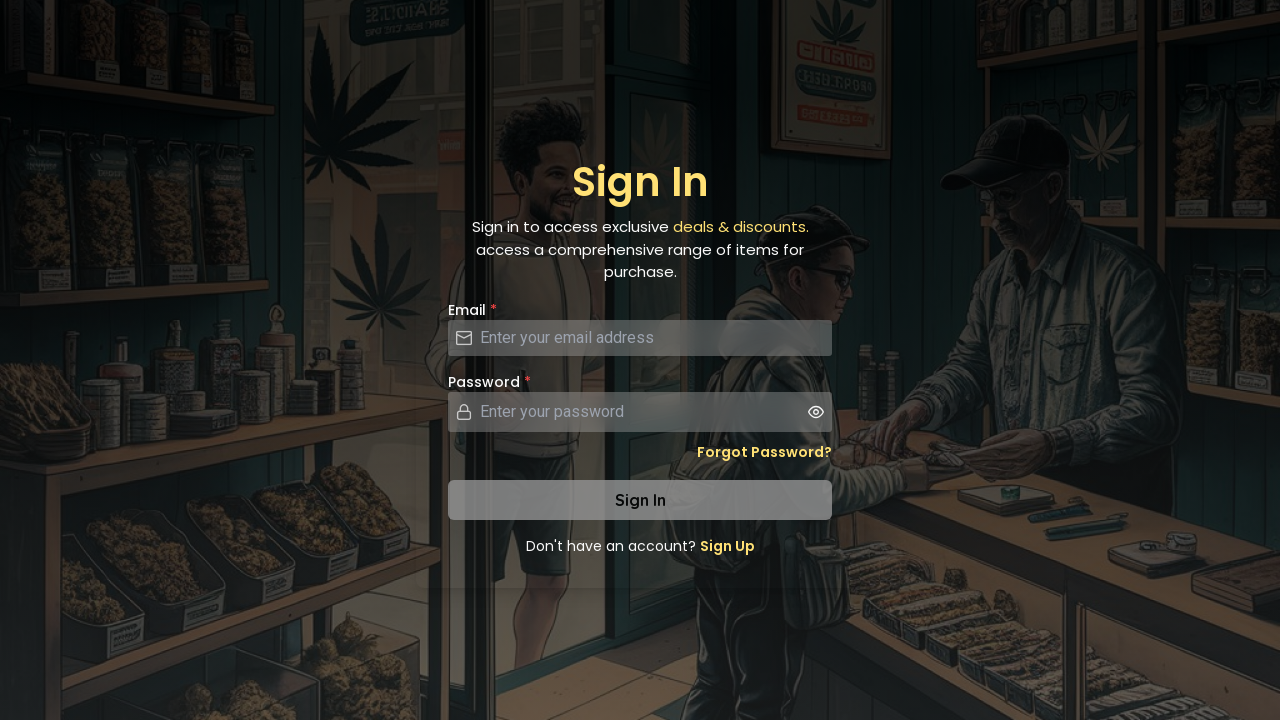

Clicked Forgot Password link at (764, 452) on a.text-sm.font-semibold.hover\:underline.text-secondary
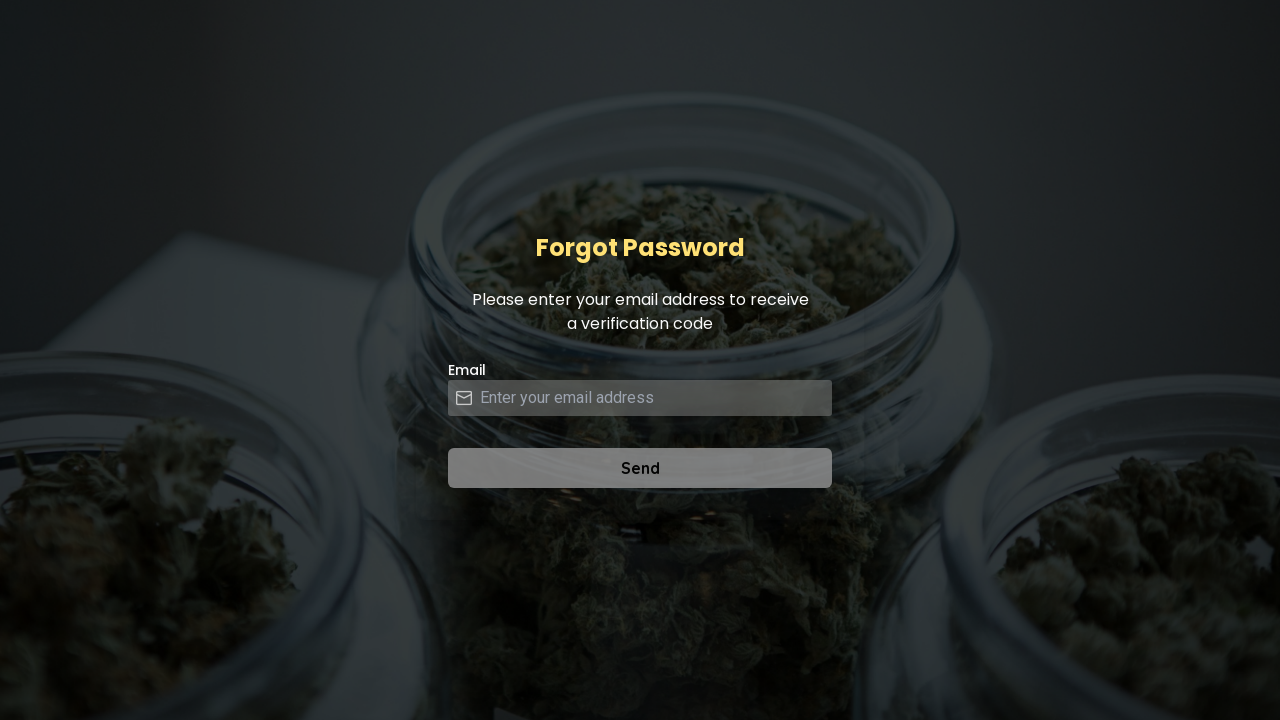

Form element is present on Forgot Password page
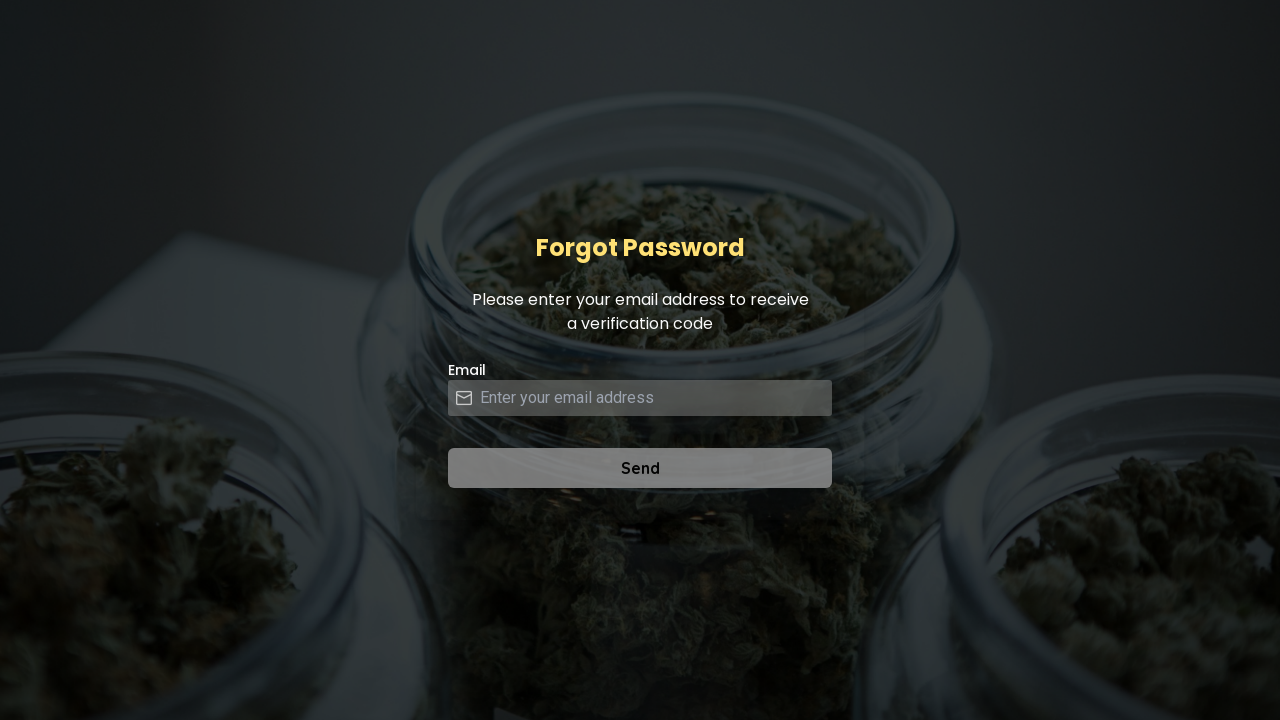

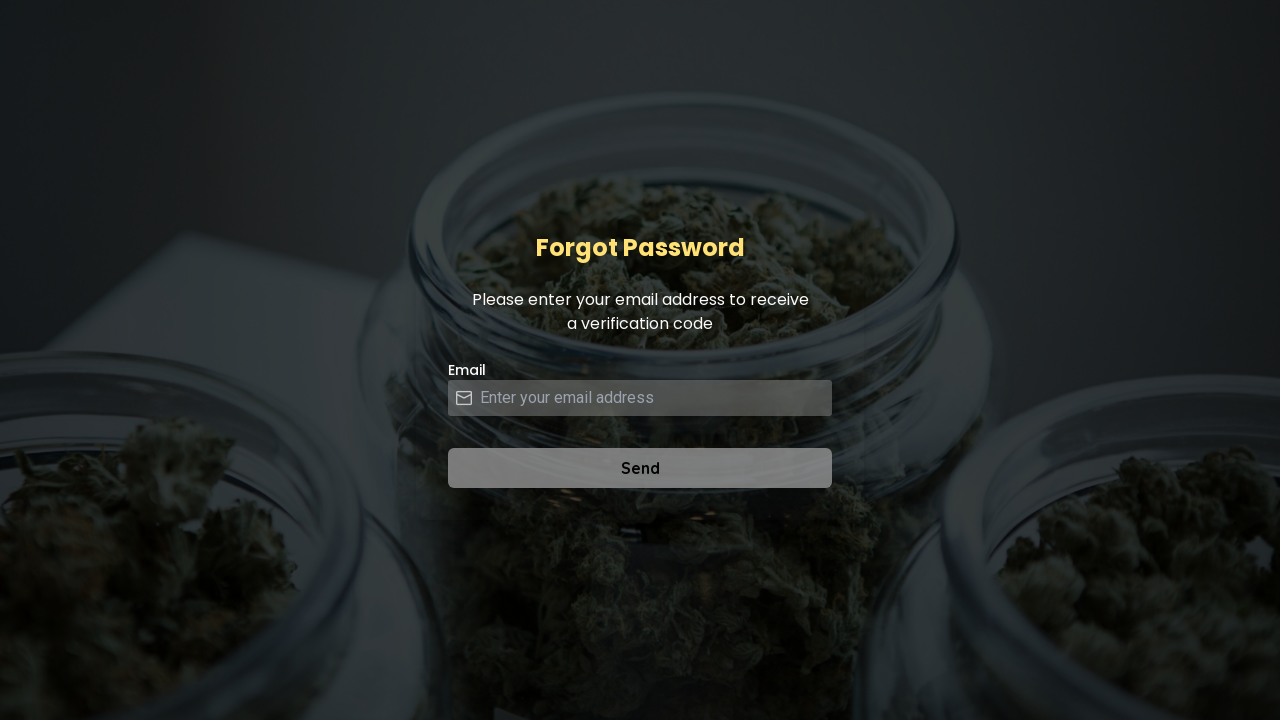